Tests autocomplete dropdown functionality by typing partial text and selecting a matching option, then selects an option from a static dropdown

Starting URL: https://rahulshettyacademy.com/AutomationPractice/

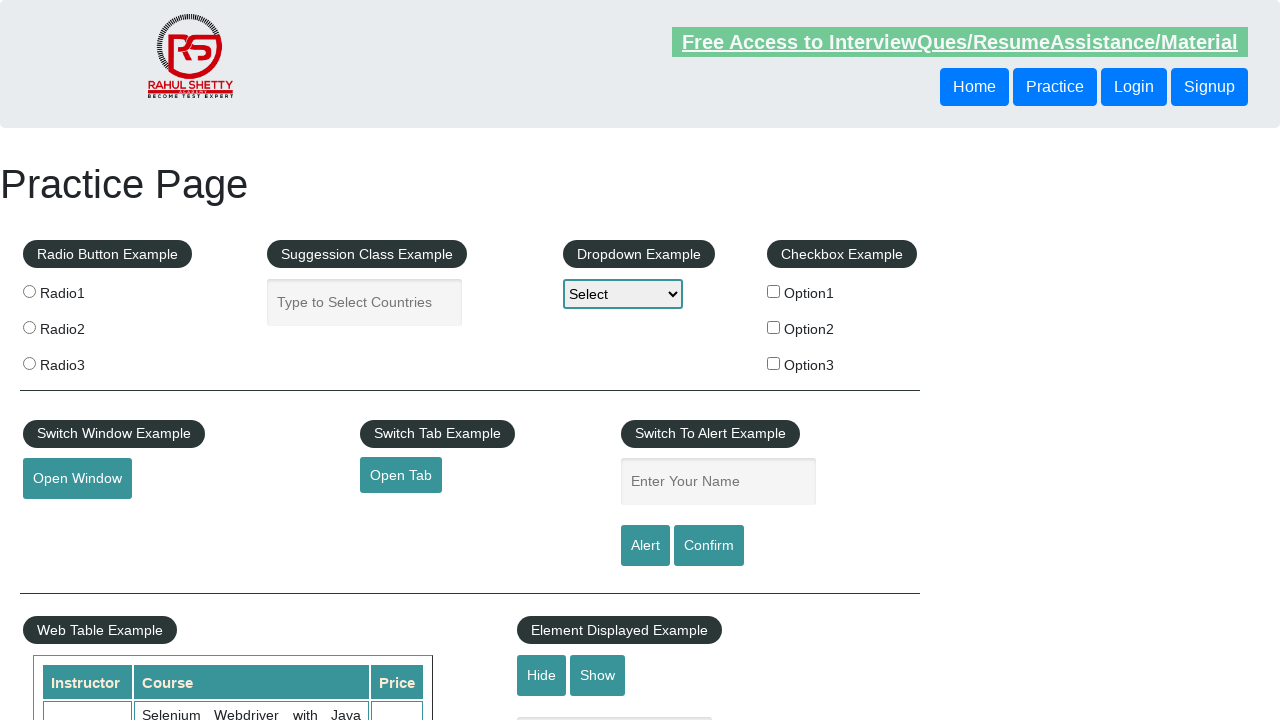

Filled autocomplete field with 'uni' on #autocomplete
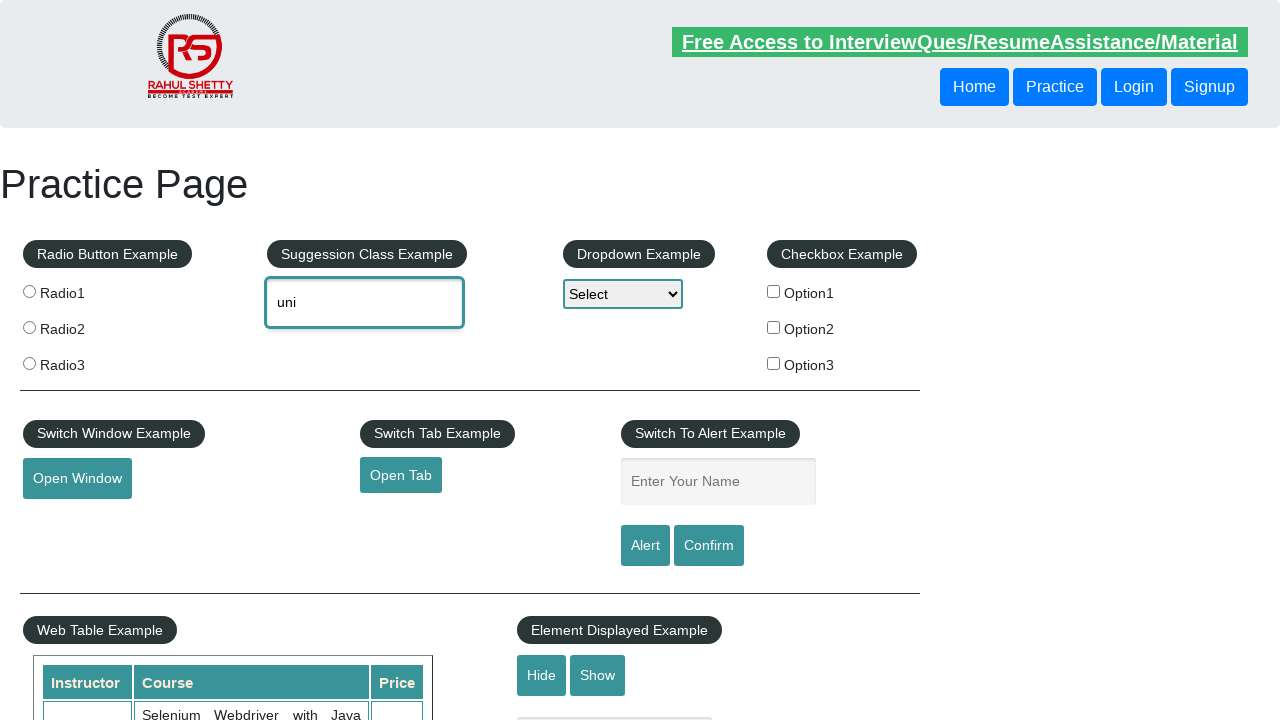

Autocomplete suggestions appeared
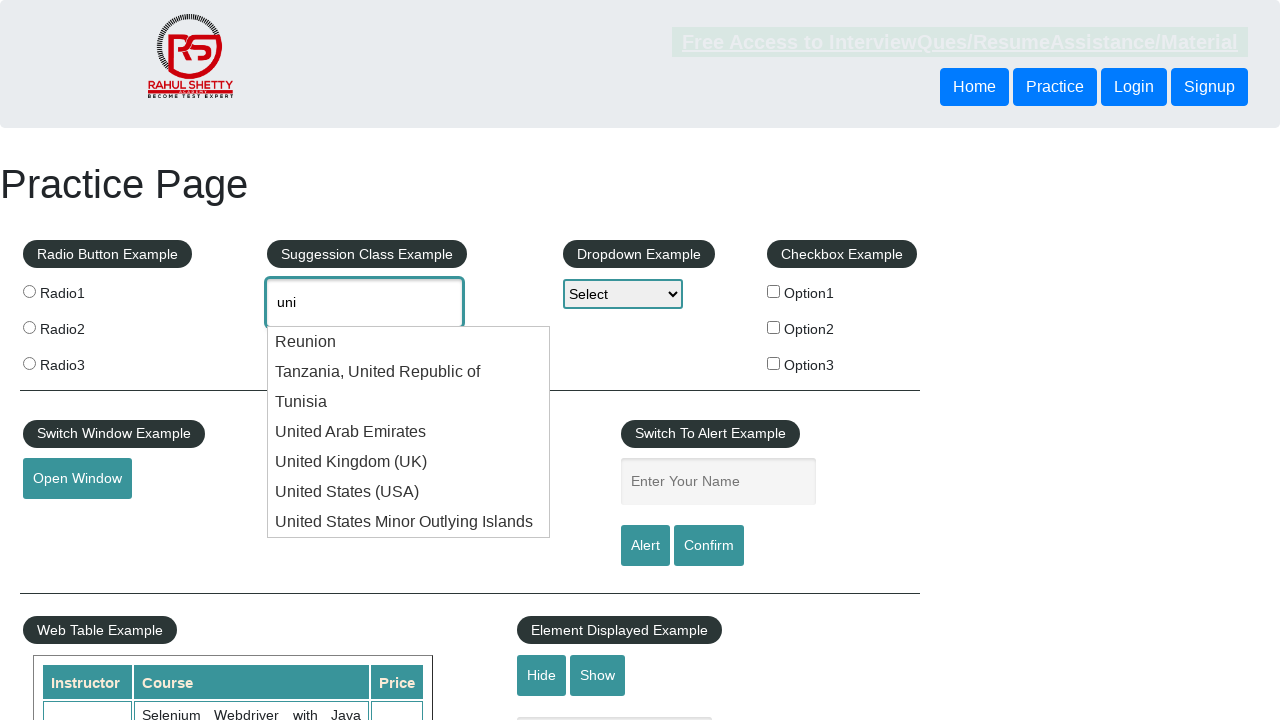

Selected 'United Kingdom (UK)' from autocomplete dropdown at (409, 462) on .ui-menu-item >> nth=4
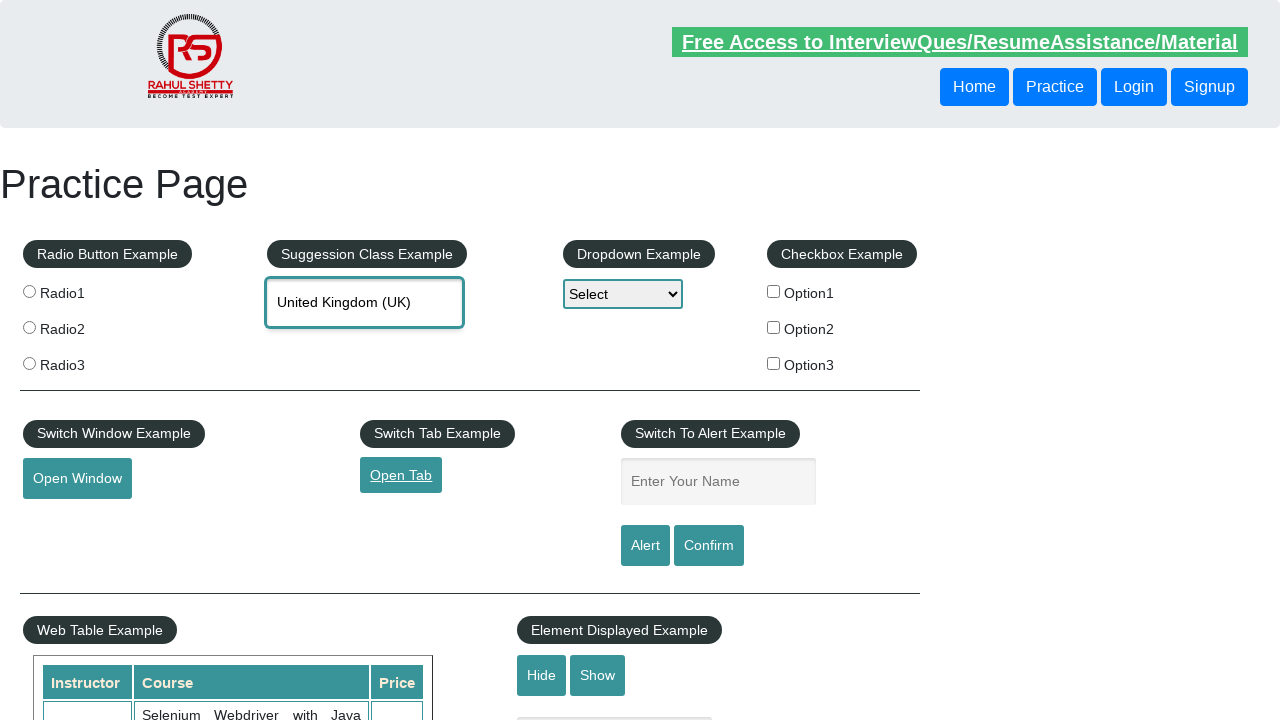

Selected 'Option2' from static dropdown on #dropdown-class-example
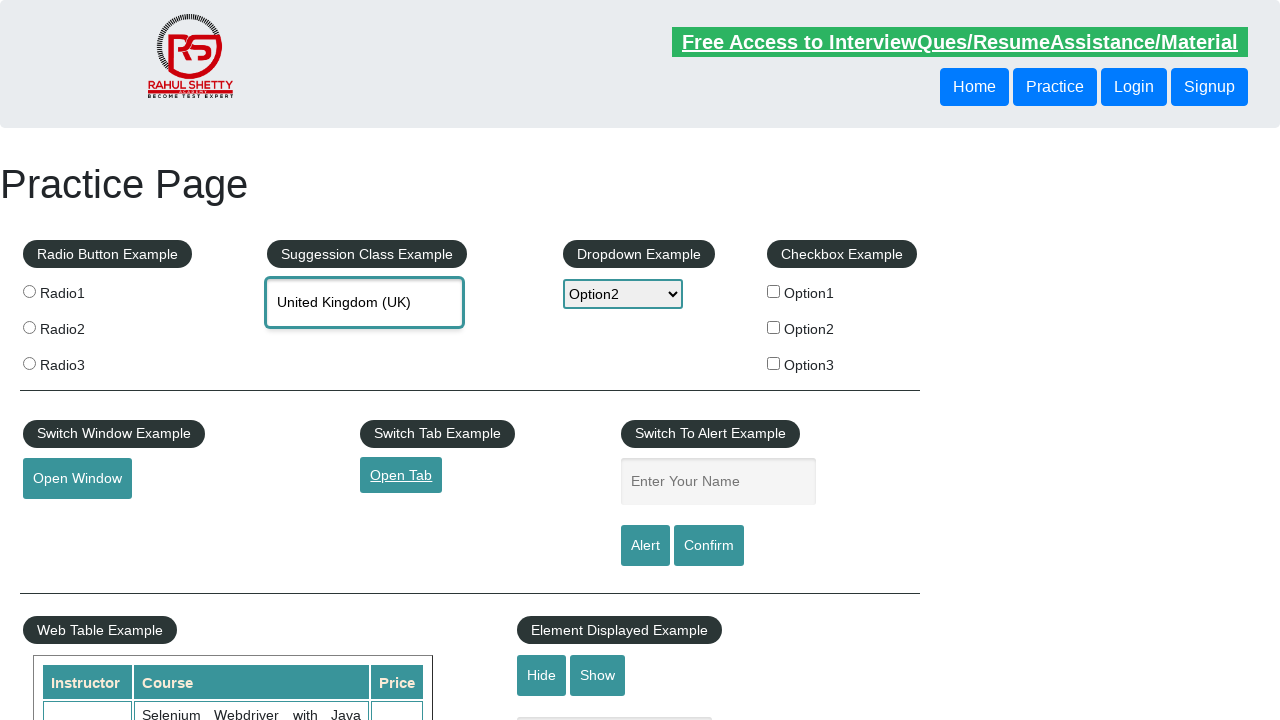

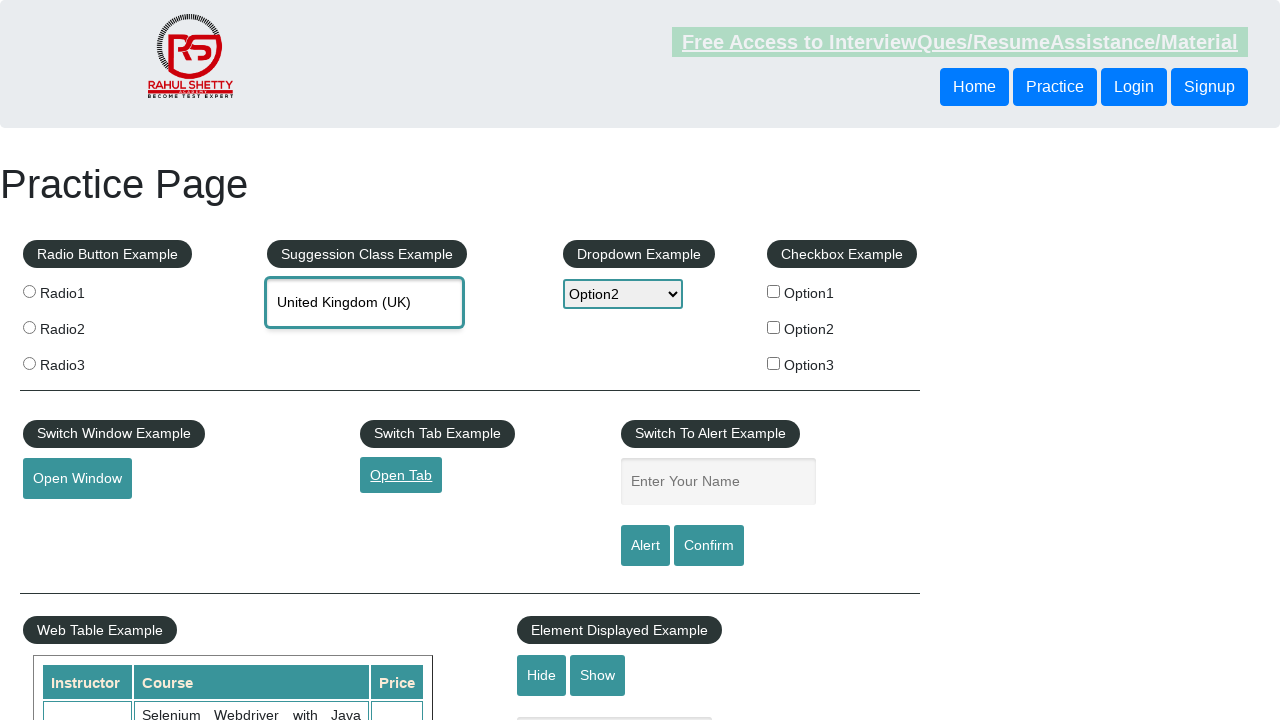